Tests that a todo item is removed when edited to an empty string

Starting URL: https://demo.playwright.dev/todomvc

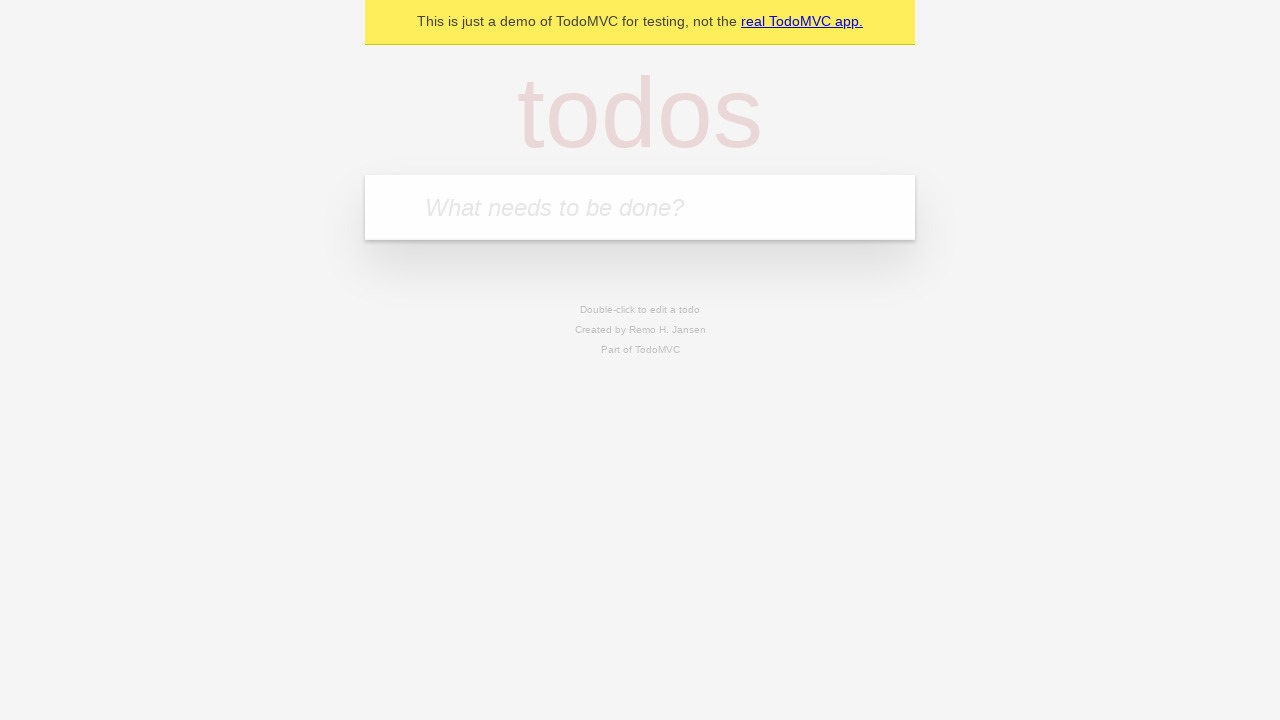

Filled todo input with 'buy some cheese' on internal:attr=[placeholder="What needs to be done?"i]
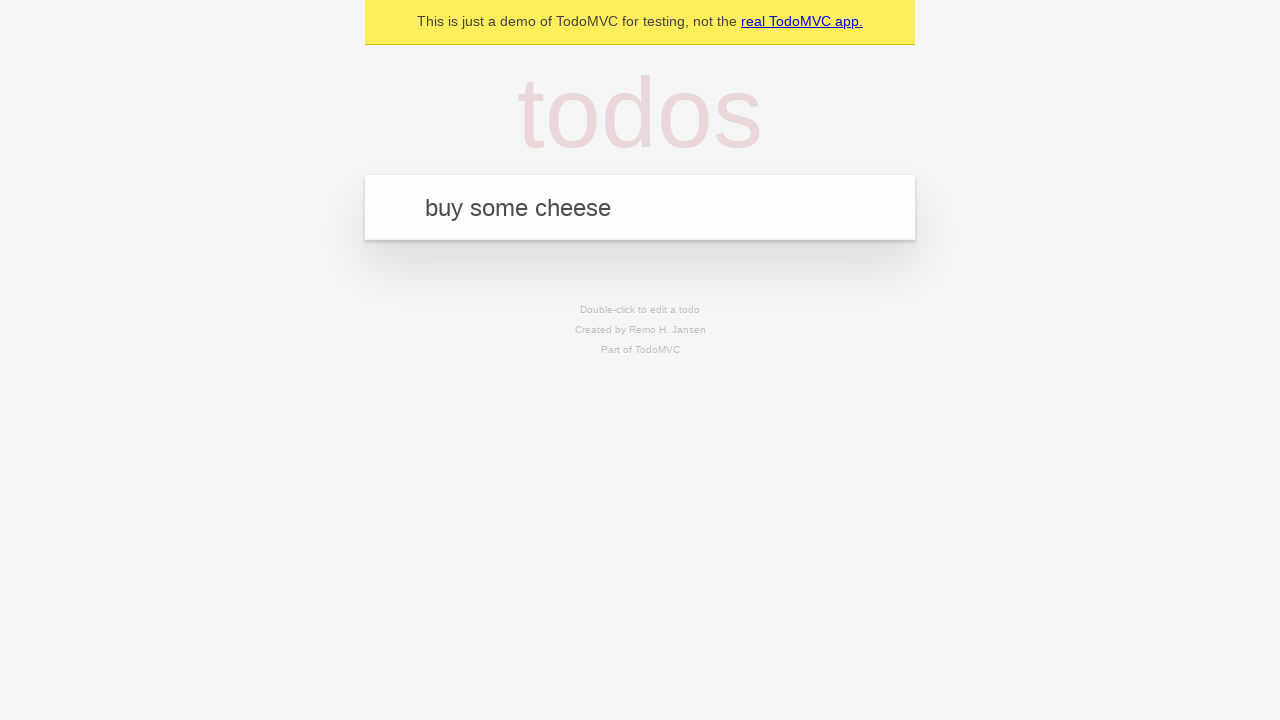

Pressed Enter to create todo 'buy some cheese' on internal:attr=[placeholder="What needs to be done?"i]
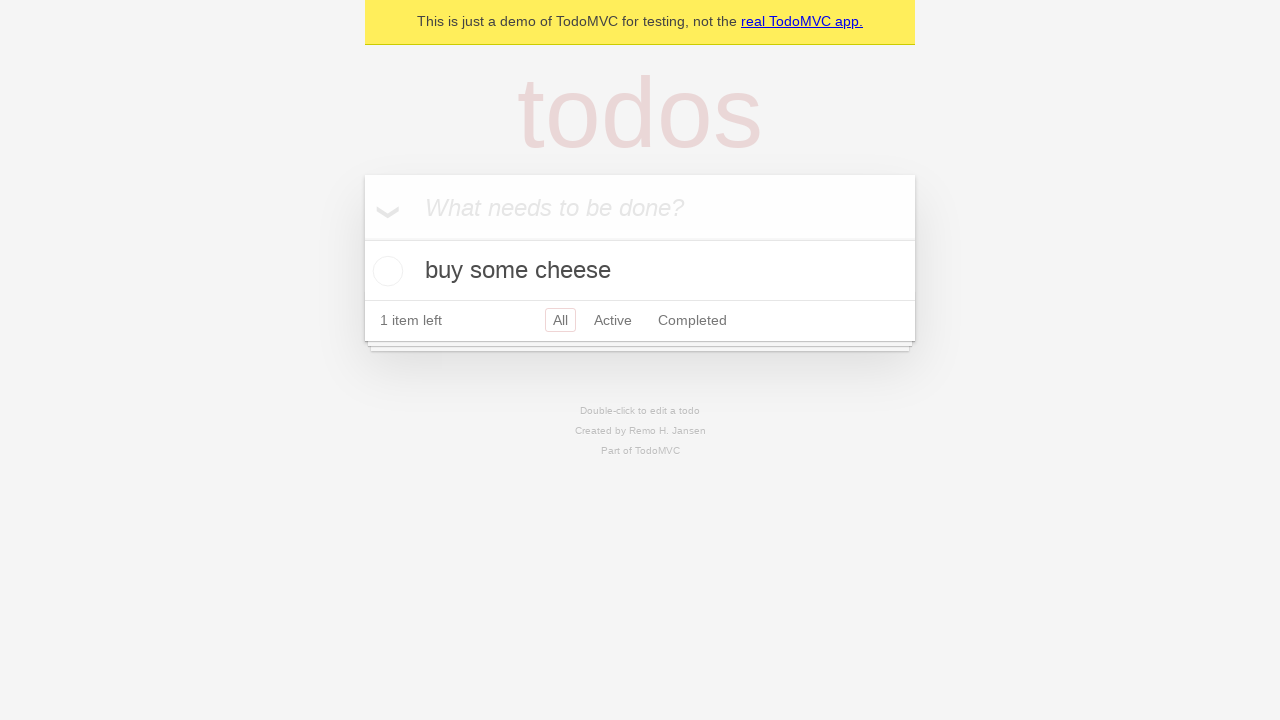

Filled todo input with 'feed the cat' on internal:attr=[placeholder="What needs to be done?"i]
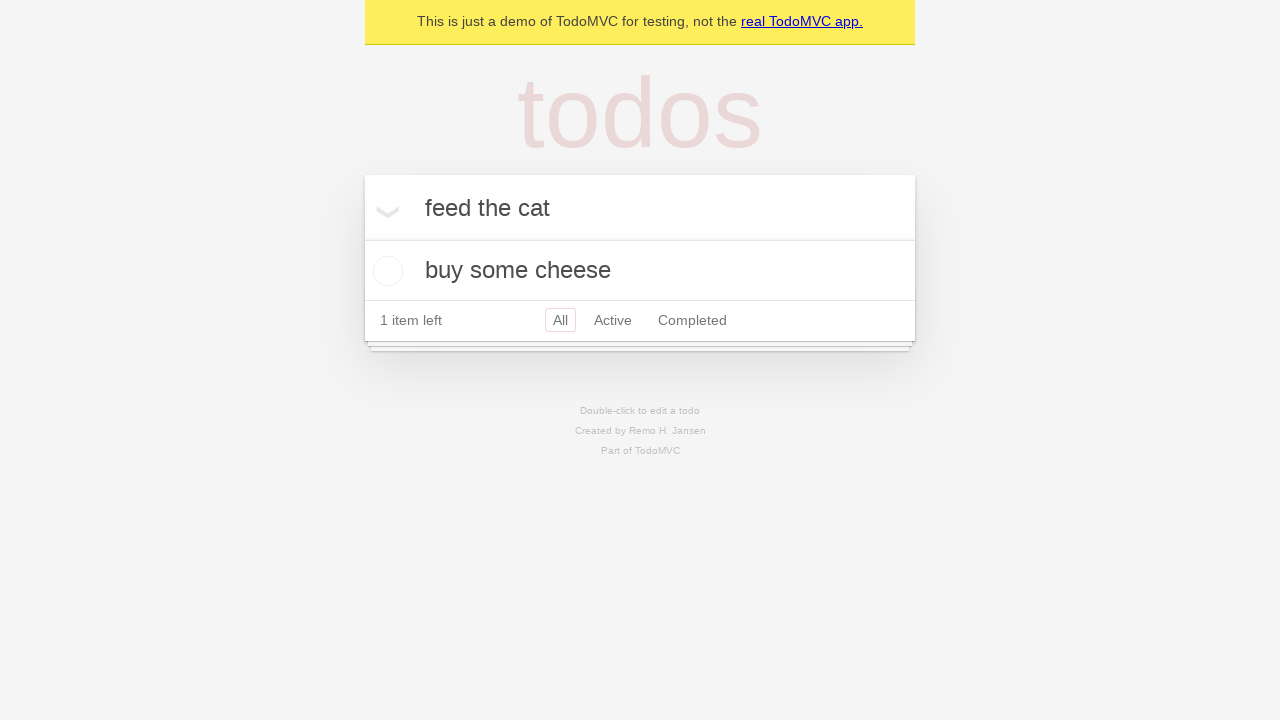

Pressed Enter to create todo 'feed the cat' on internal:attr=[placeholder="What needs to be done?"i]
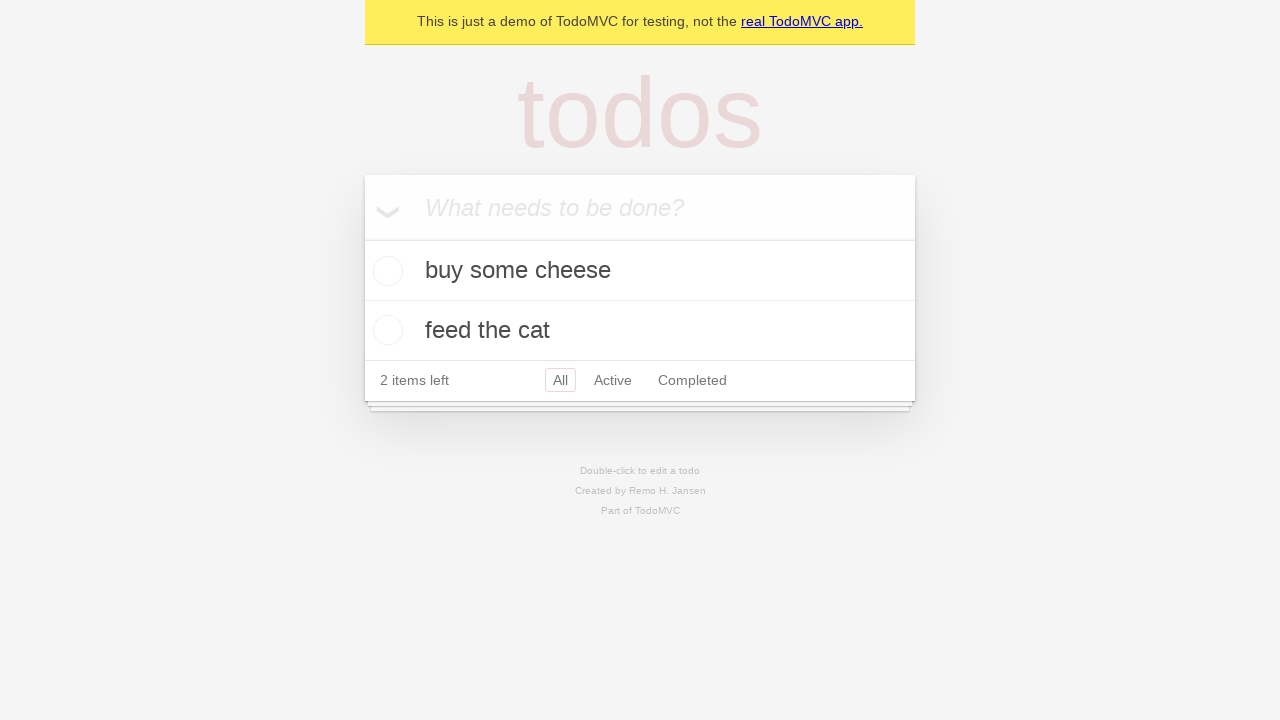

Filled todo input with 'book a doctors appointment' on internal:attr=[placeholder="What needs to be done?"i]
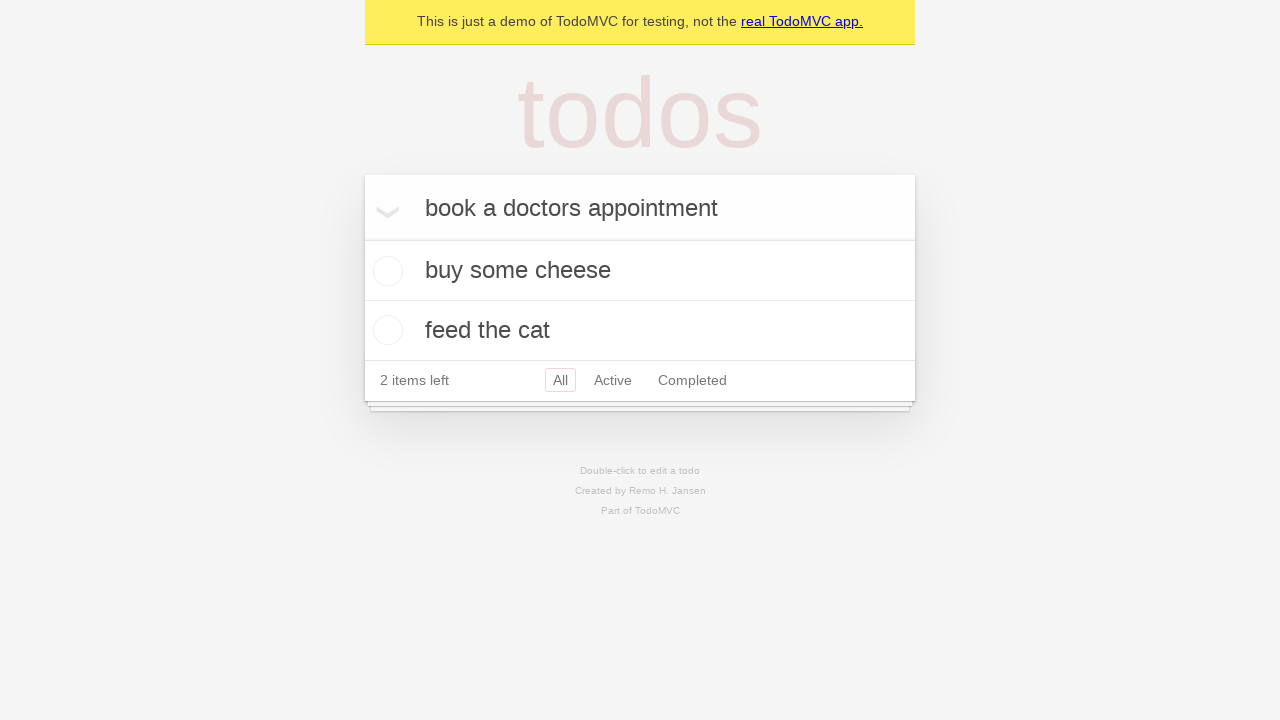

Pressed Enter to create todo 'book a doctors appointment' on internal:attr=[placeholder="What needs to be done?"i]
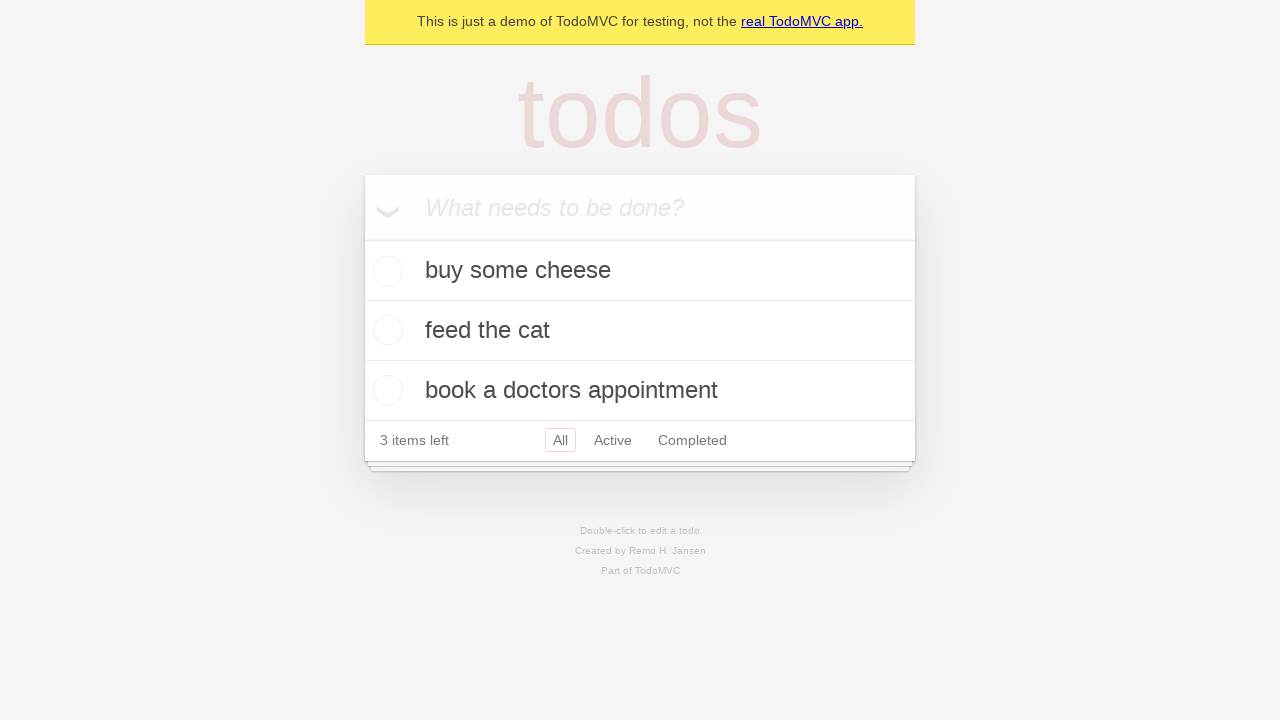

Waited for all 3 todo items to be created
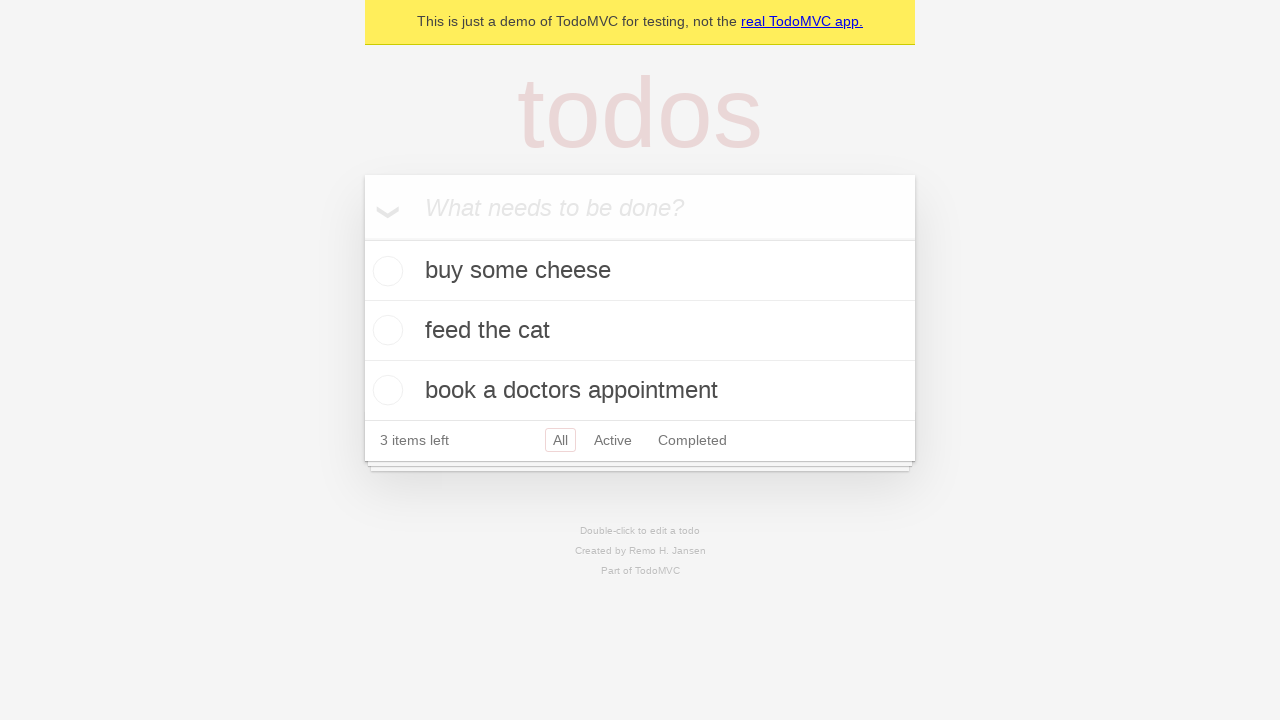

Located all todo items
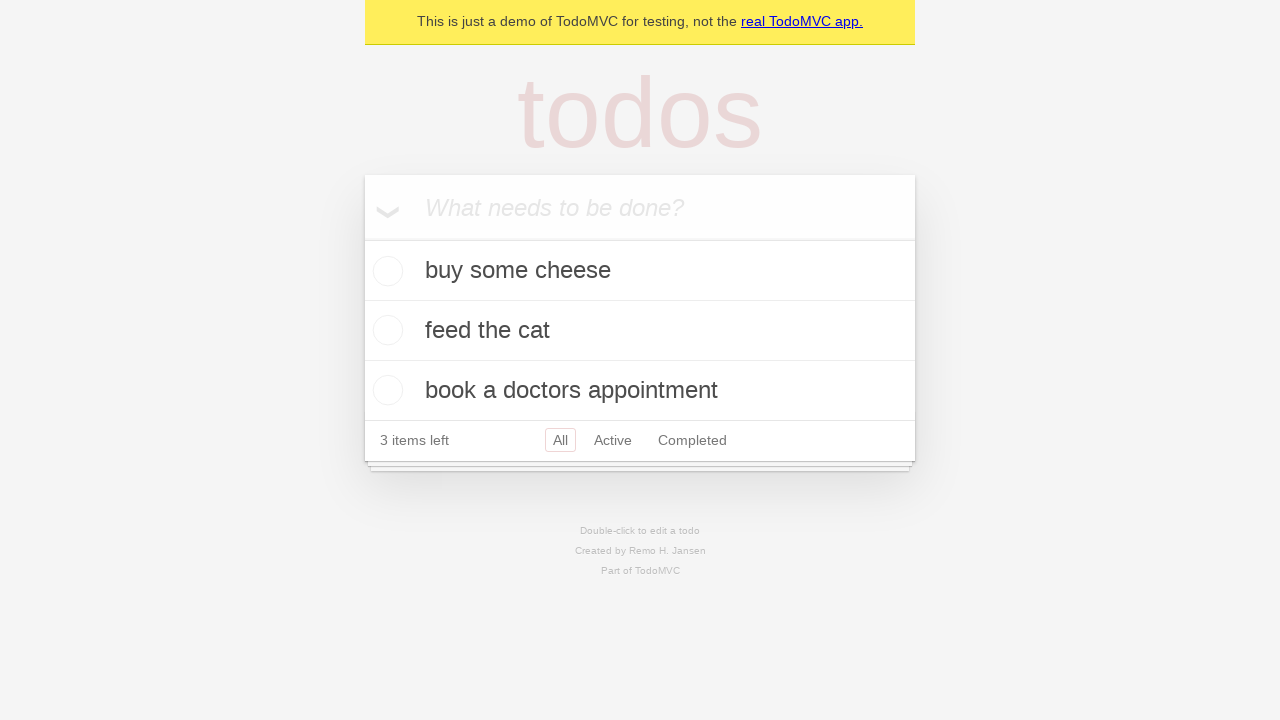

Double-clicked the second todo item to enter edit mode at (640, 331) on internal:testid=[data-testid="todo-item"s] >> nth=1
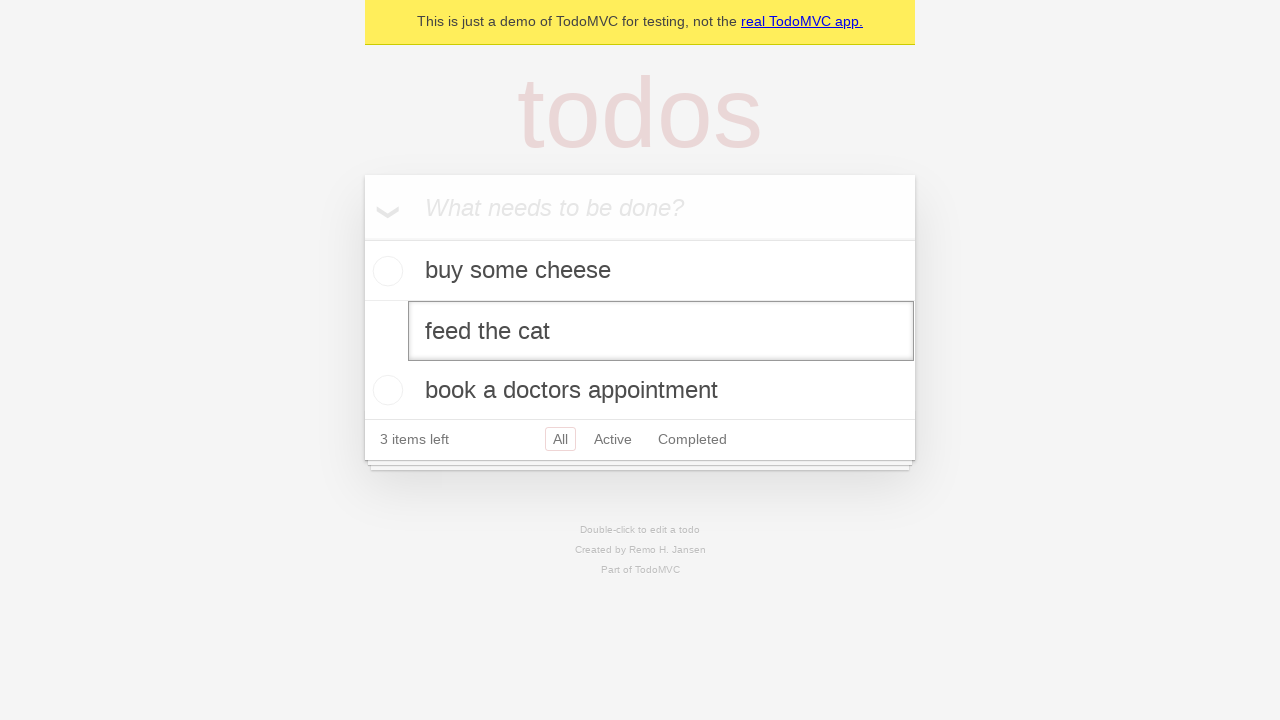

Cleared the text in the edit field on internal:testid=[data-testid="todo-item"s] >> nth=1 >> internal:role=textbox[nam
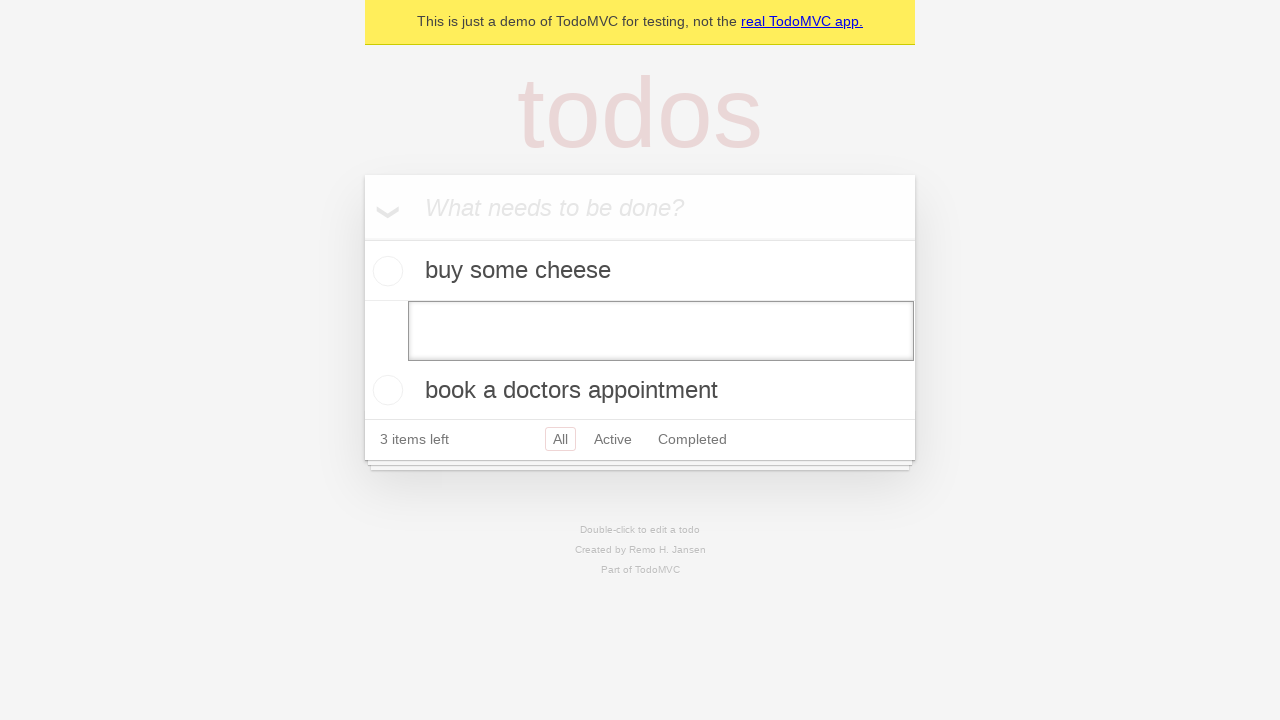

Pressed Enter to confirm empty text and remove the todo item on internal:testid=[data-testid="todo-item"s] >> nth=1 >> internal:role=textbox[nam
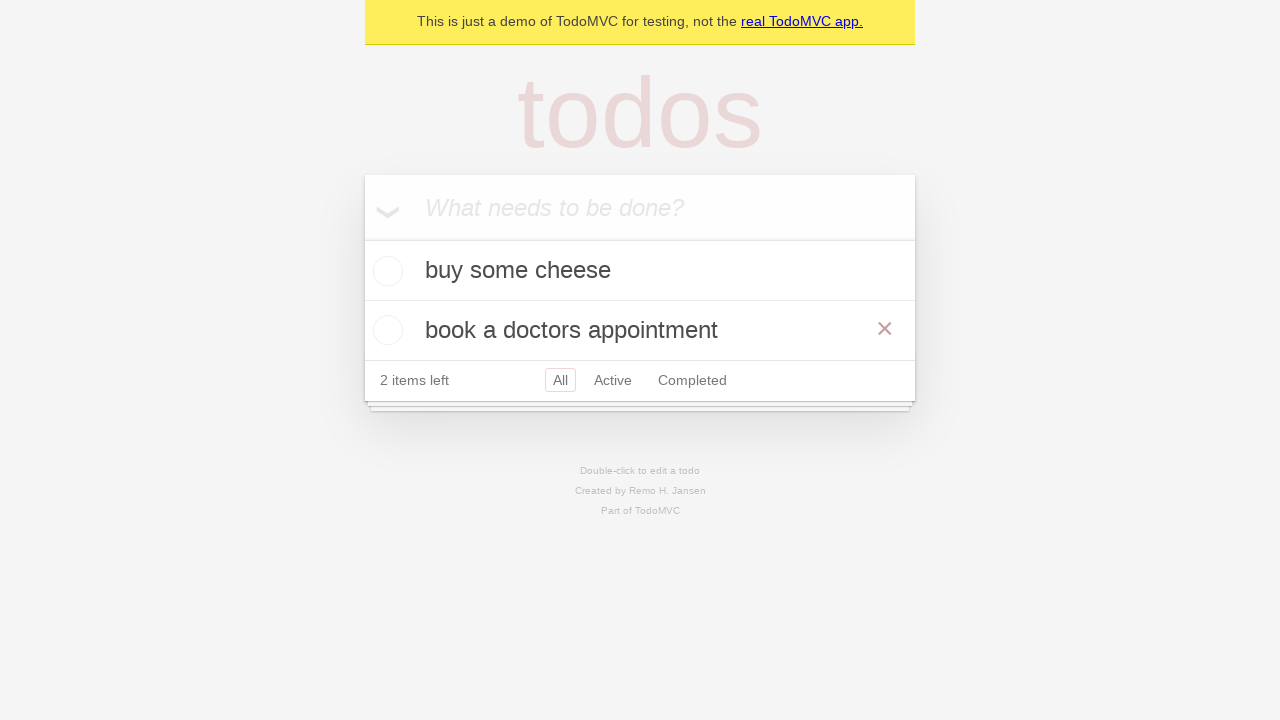

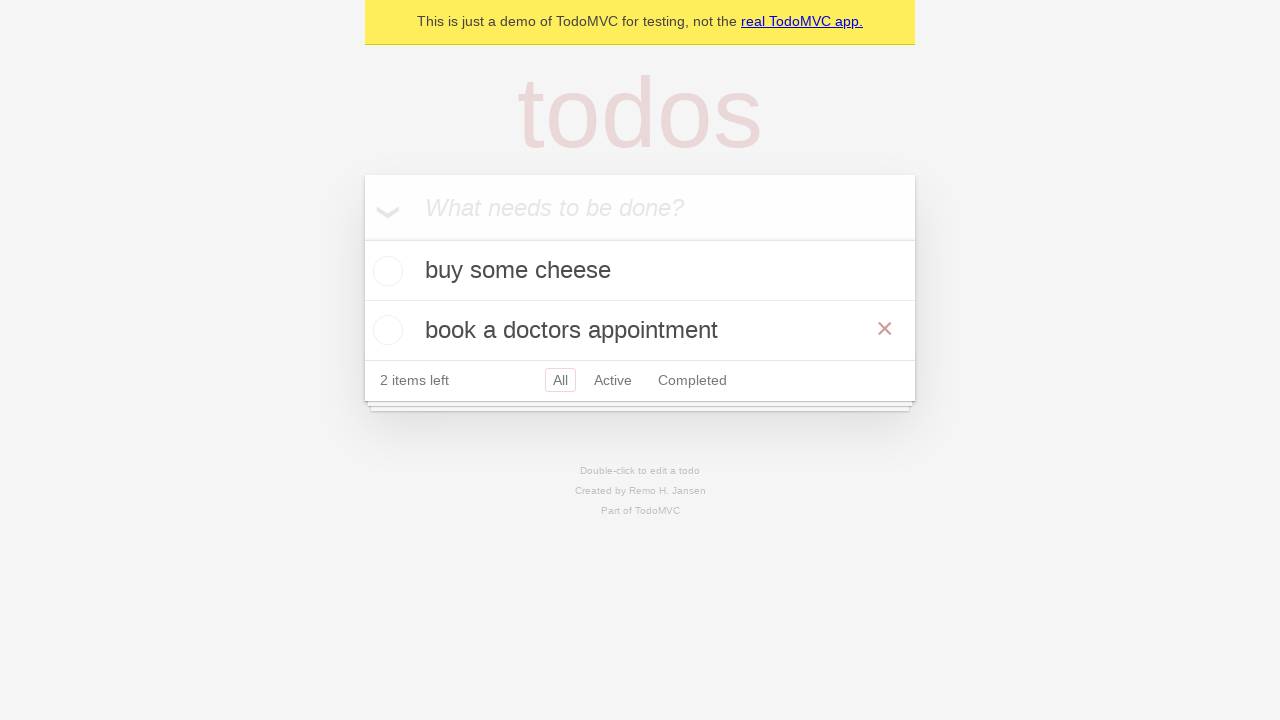